Tests a multi-select auto-complete input field by typing to trigger suggestions, selecting multiple color options from the dropdown, and then removing a specific selected item (Aqua) from the selection.

Starting URL: https://demoqa.com/auto-complete

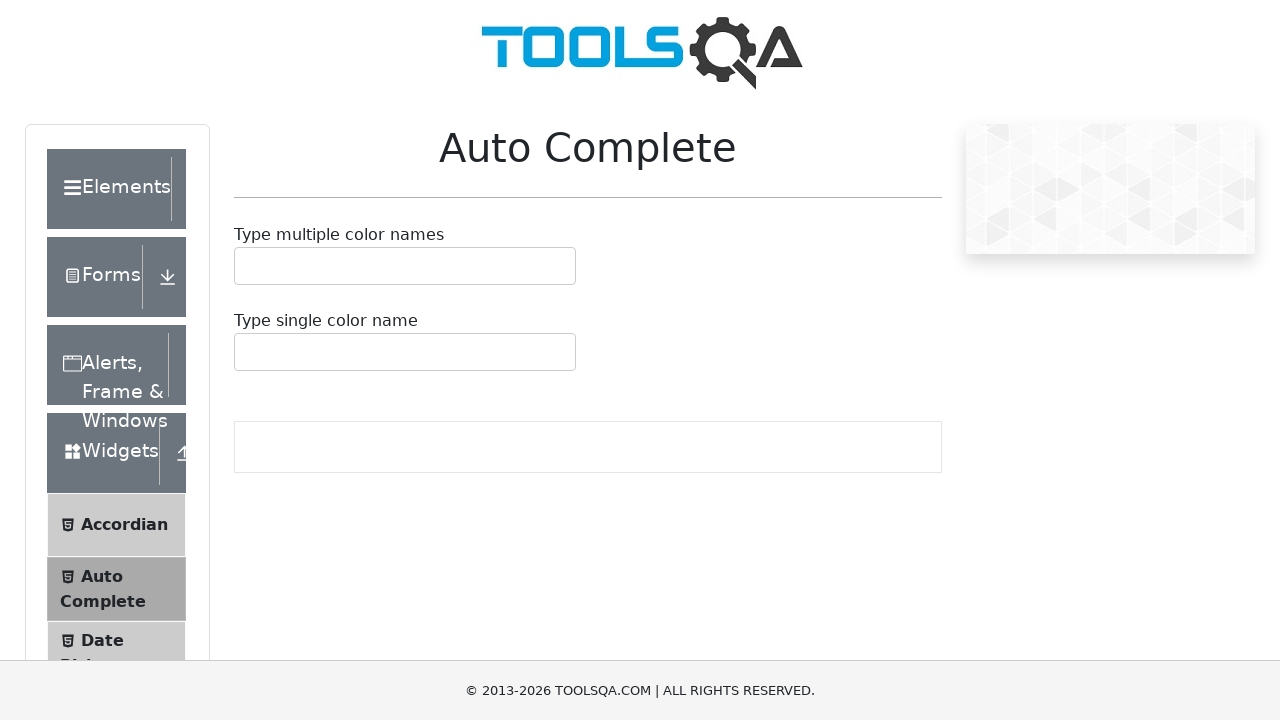

Auto-complete input field loaded
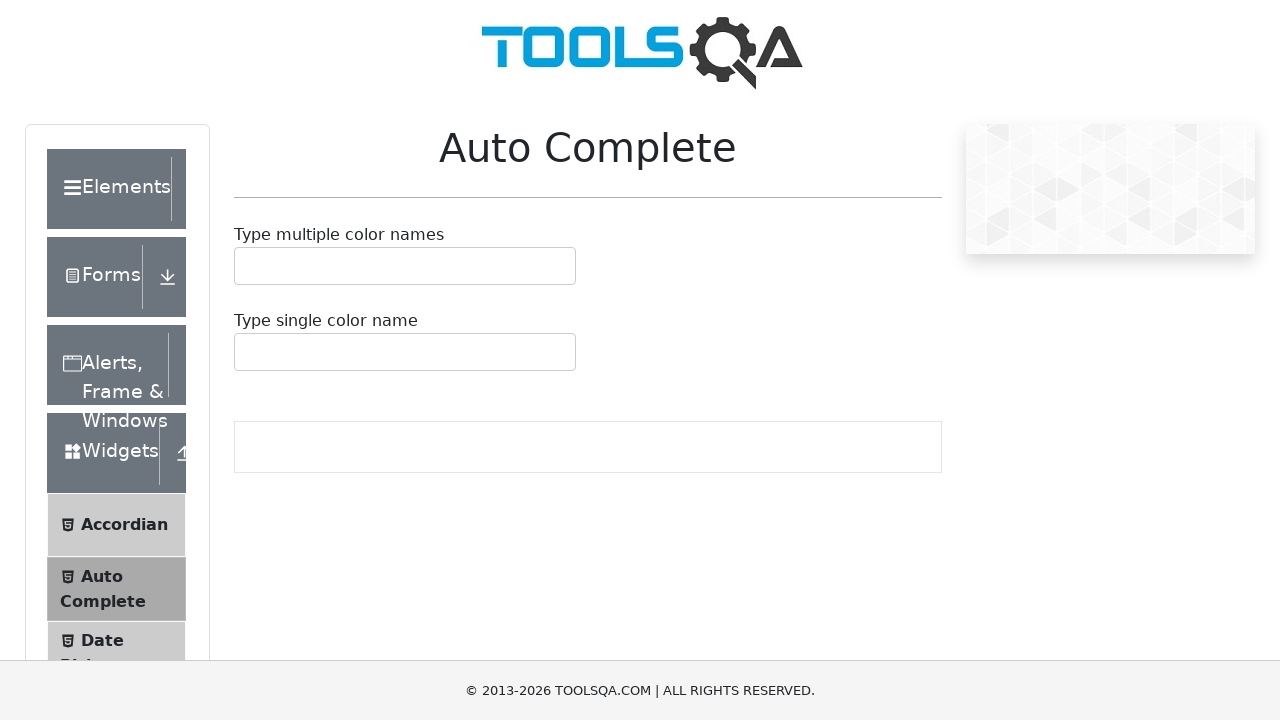

Typed 'a' in auto-complete input to trigger suggestions on #autoCompleteMultipleInput
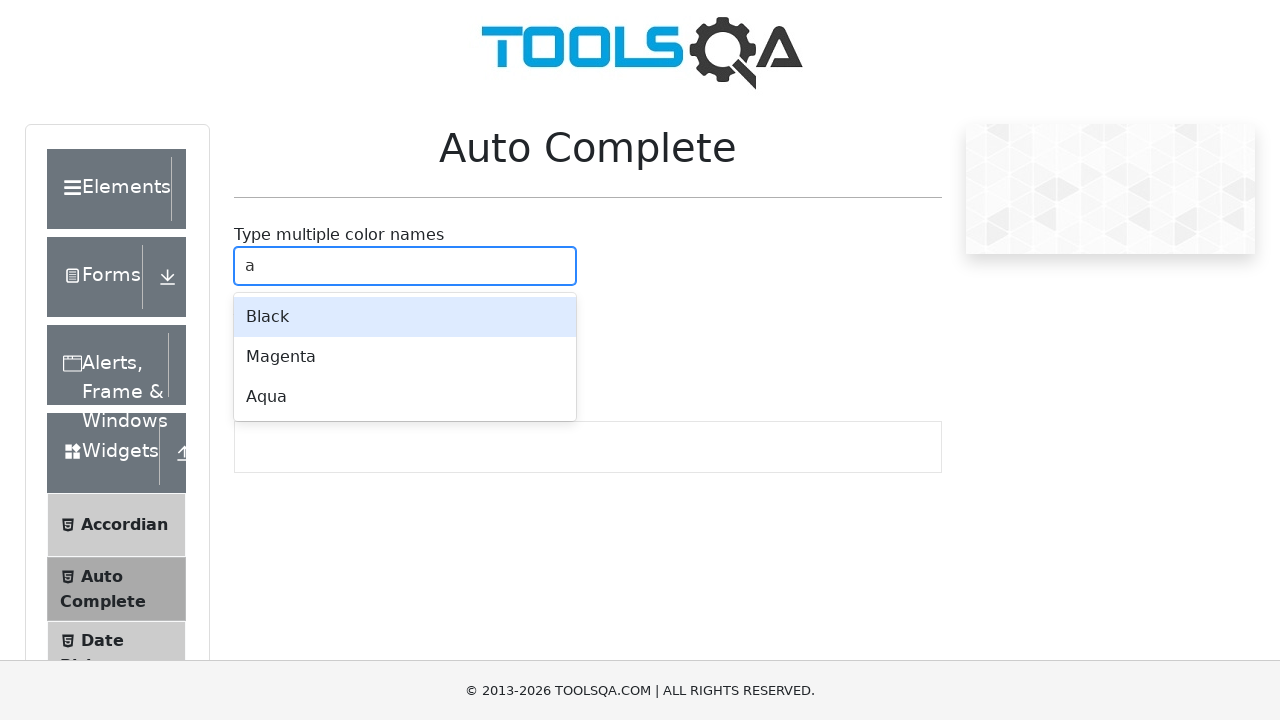

Suggestions dropdown appeared
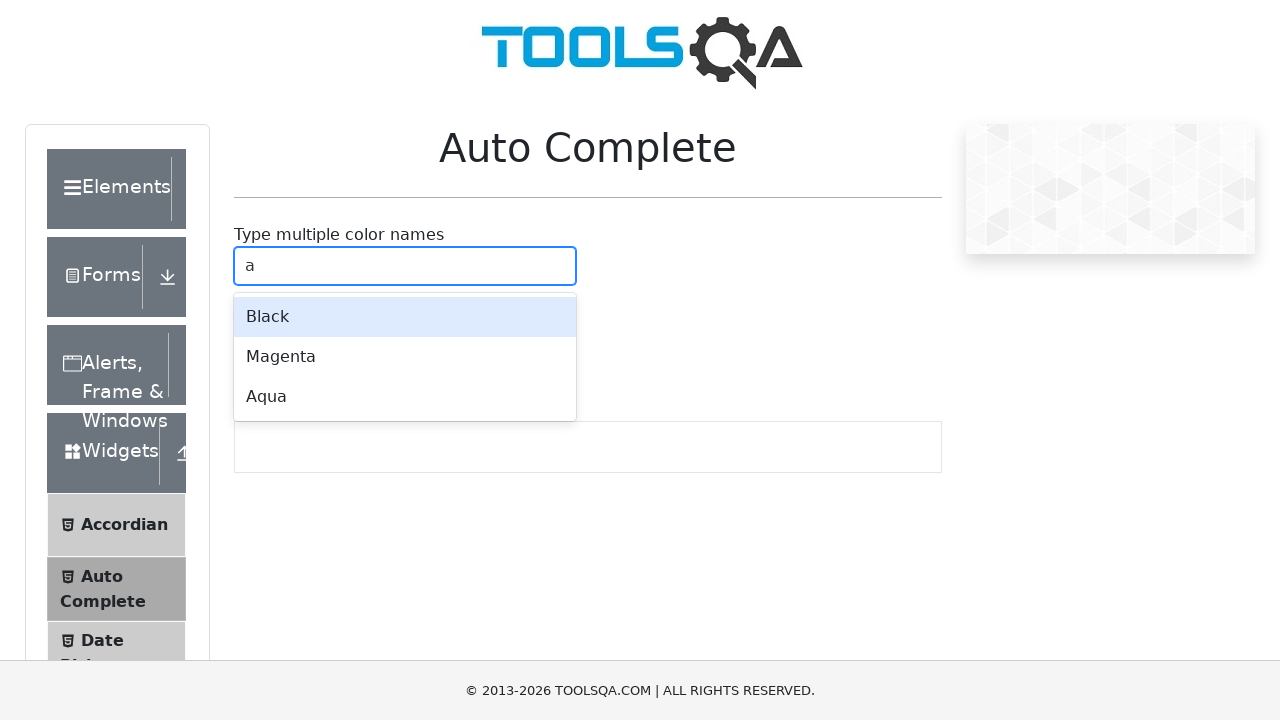

Cleared the input field on #autoCompleteMultipleInput
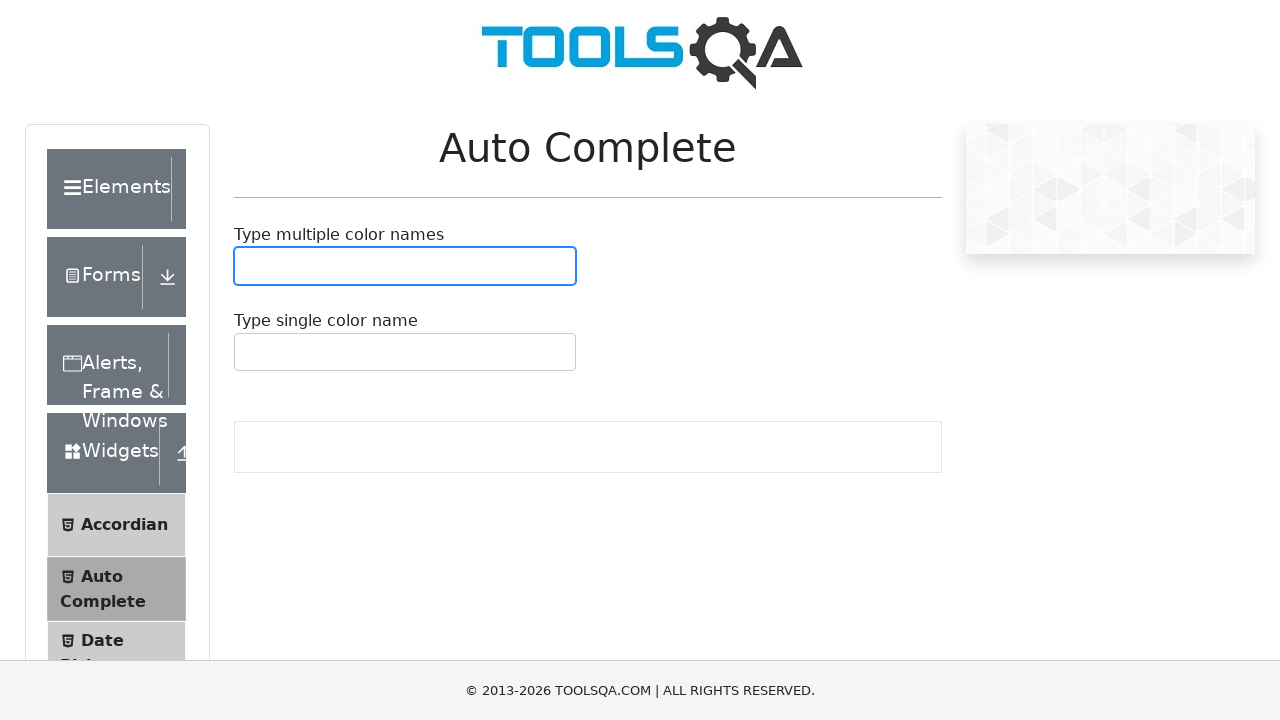

Typed 'a' in input field (iteration 1/3) to trigger suggestions on #autoCompleteMultipleInput
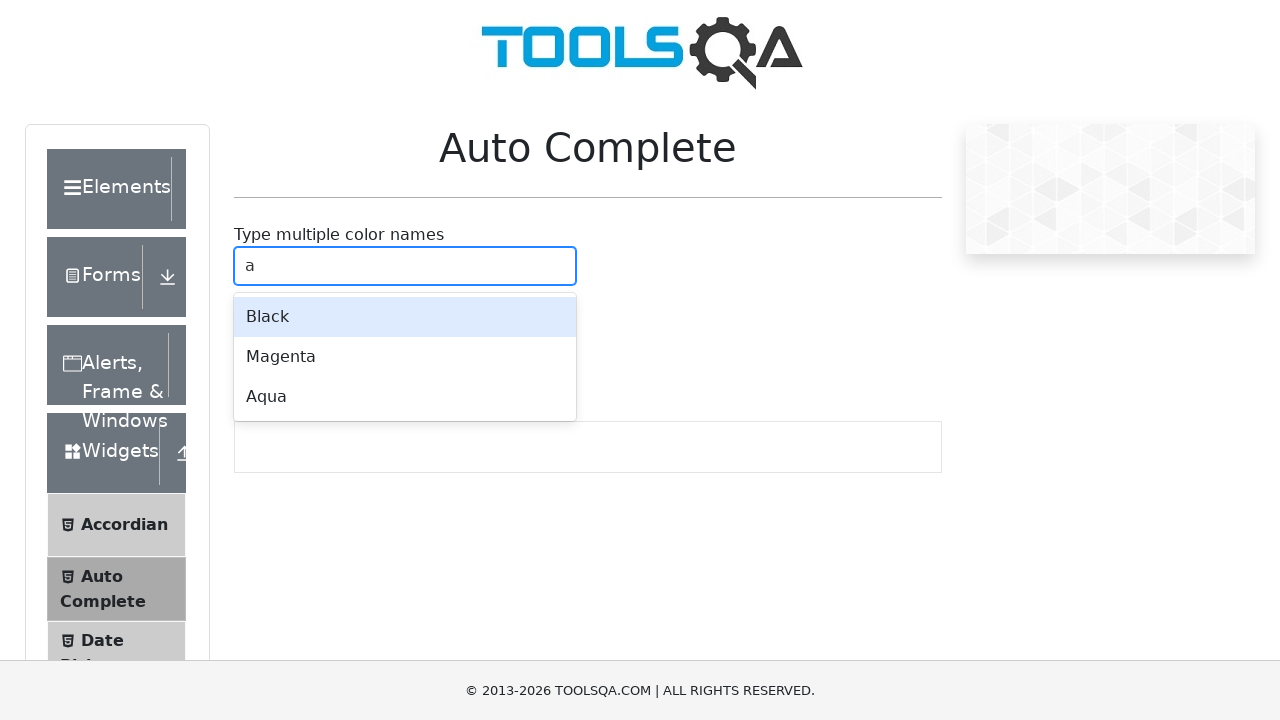

First suggestion appeared (iteration 1/3)
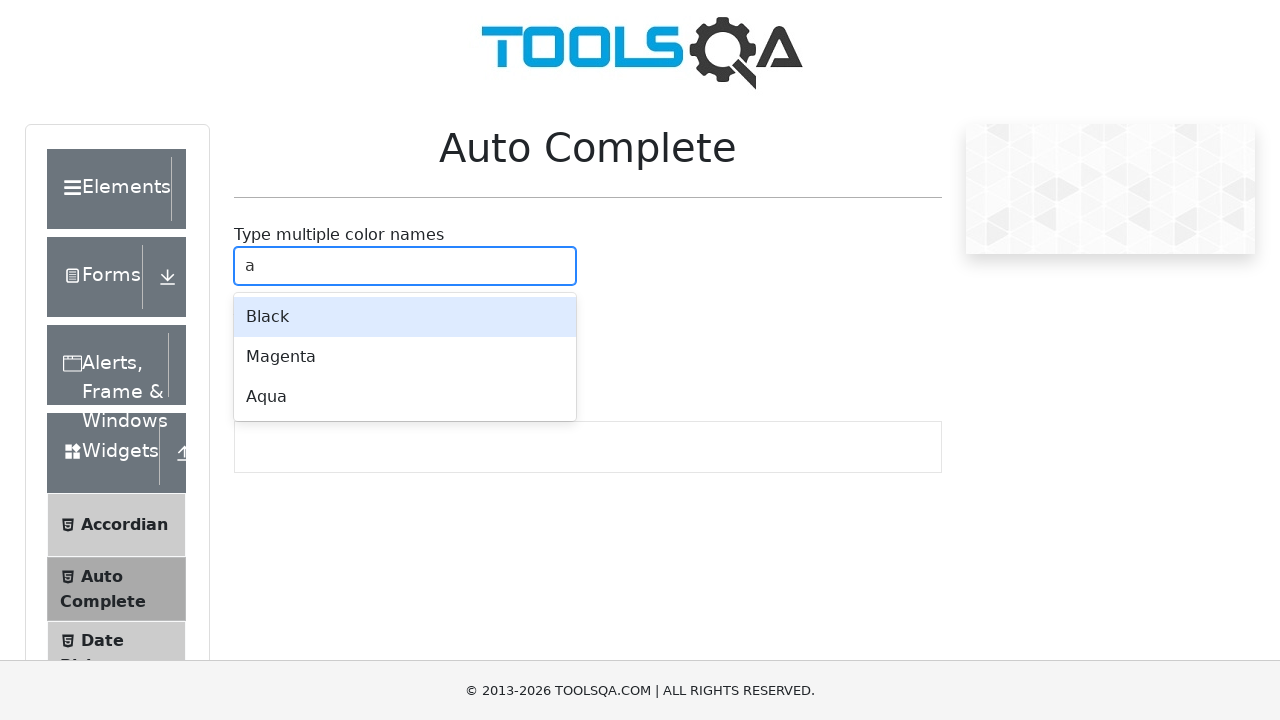

Clicked first suggestion to select color (iteration 1/3) at (405, 317) on xpath=//*[@id="autoCompleteMultipleContainer"]/div[2]/div/div[1]
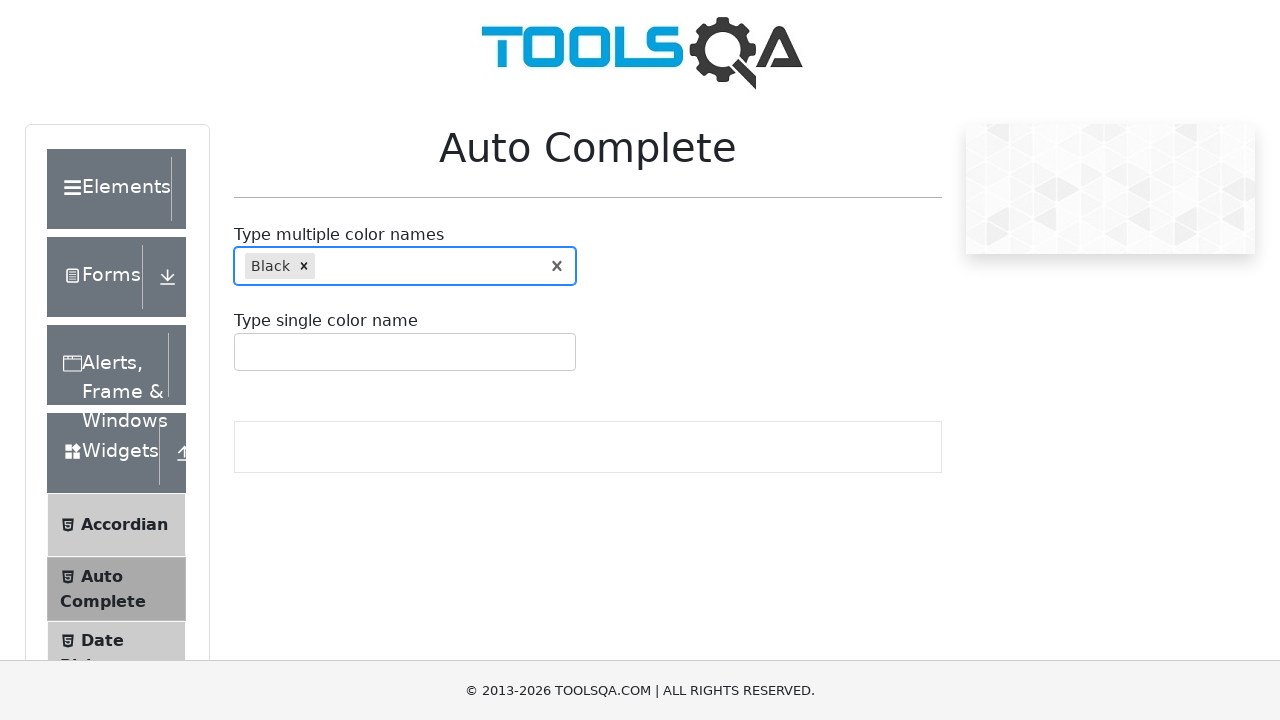

Typed 'a' in input field (iteration 2/3) to trigger suggestions on #autoCompleteMultipleInput
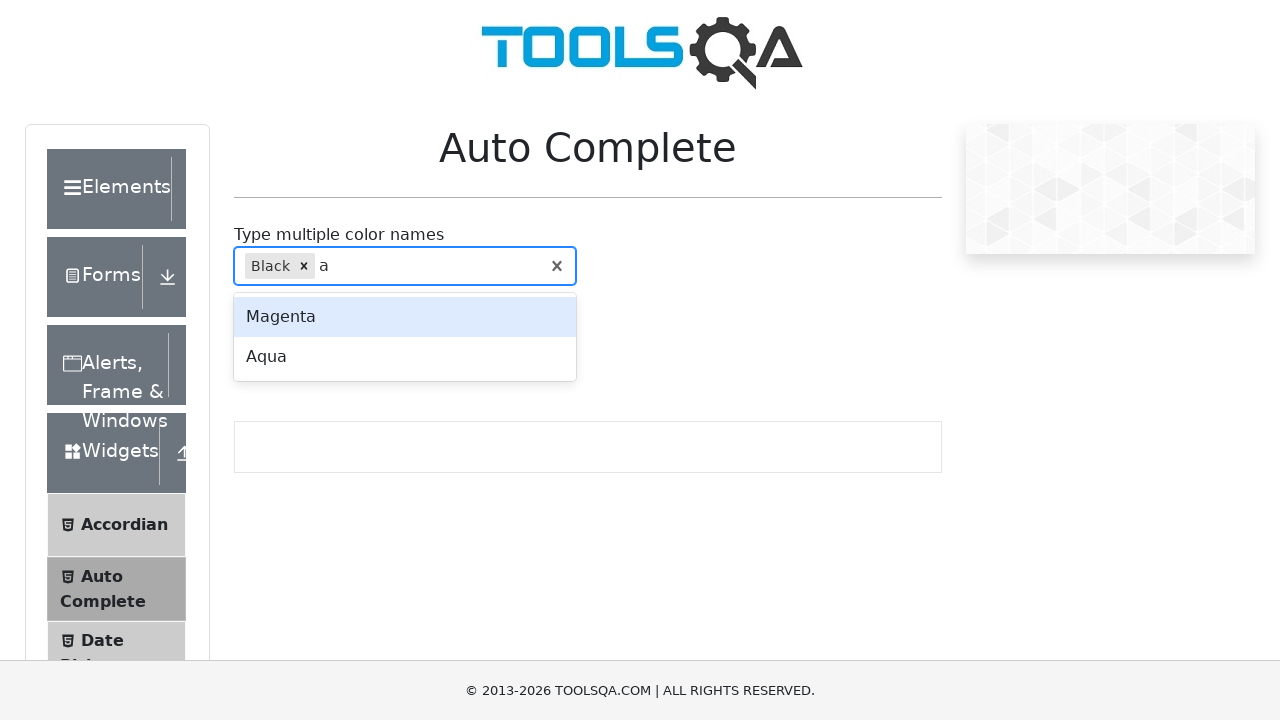

First suggestion appeared (iteration 2/3)
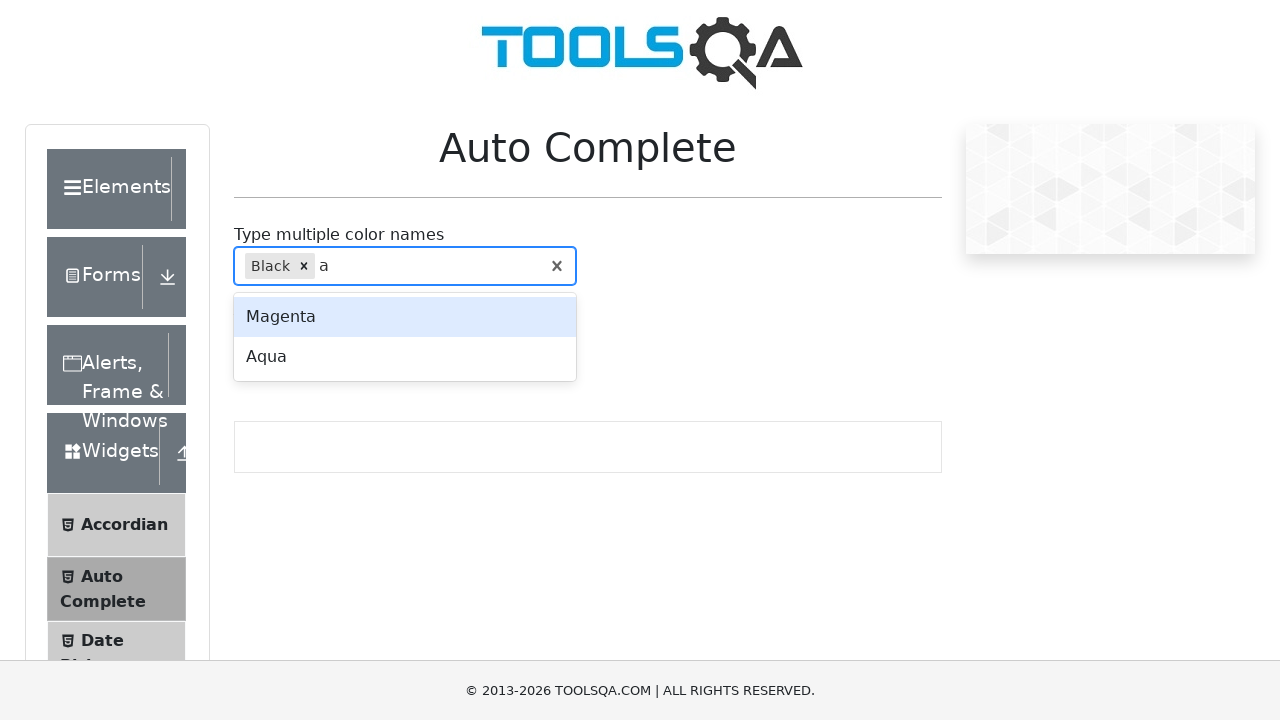

Clicked first suggestion to select color (iteration 2/3) at (405, 317) on xpath=//*[@id="autoCompleteMultipleContainer"]/div[2]/div/div[1]
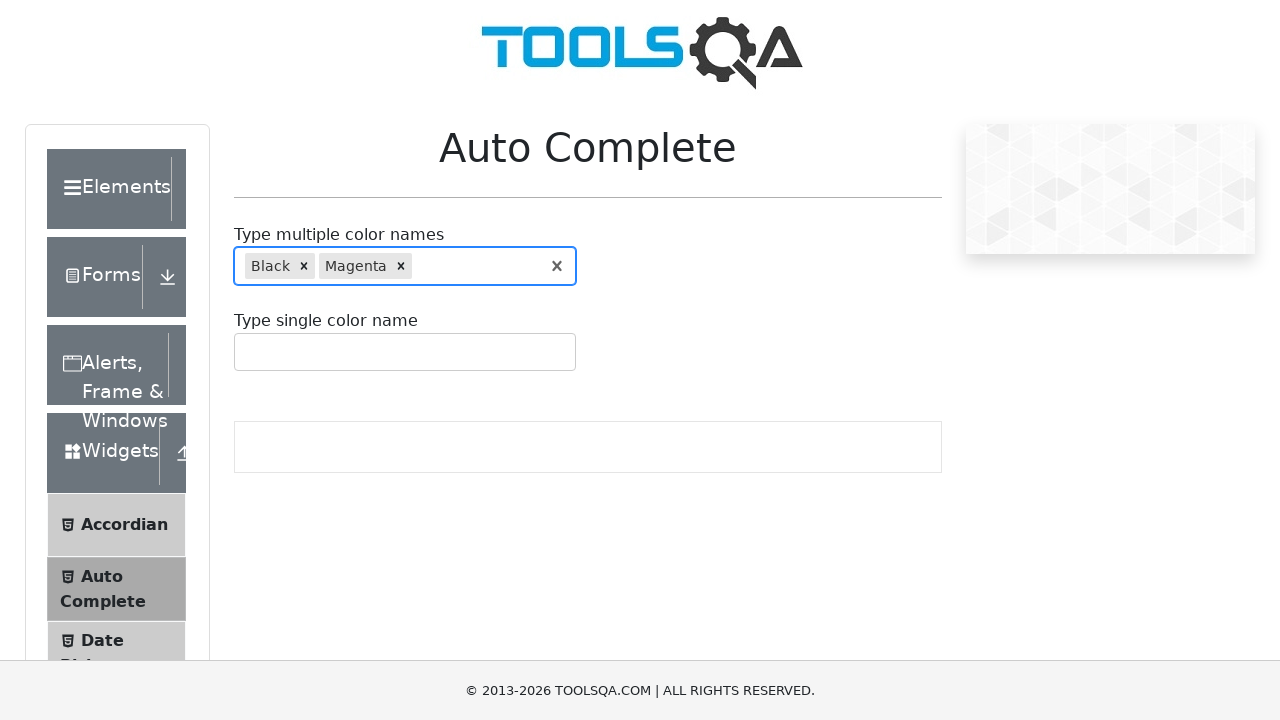

Typed 'a' in input field (iteration 3/3) to trigger suggestions on #autoCompleteMultipleInput
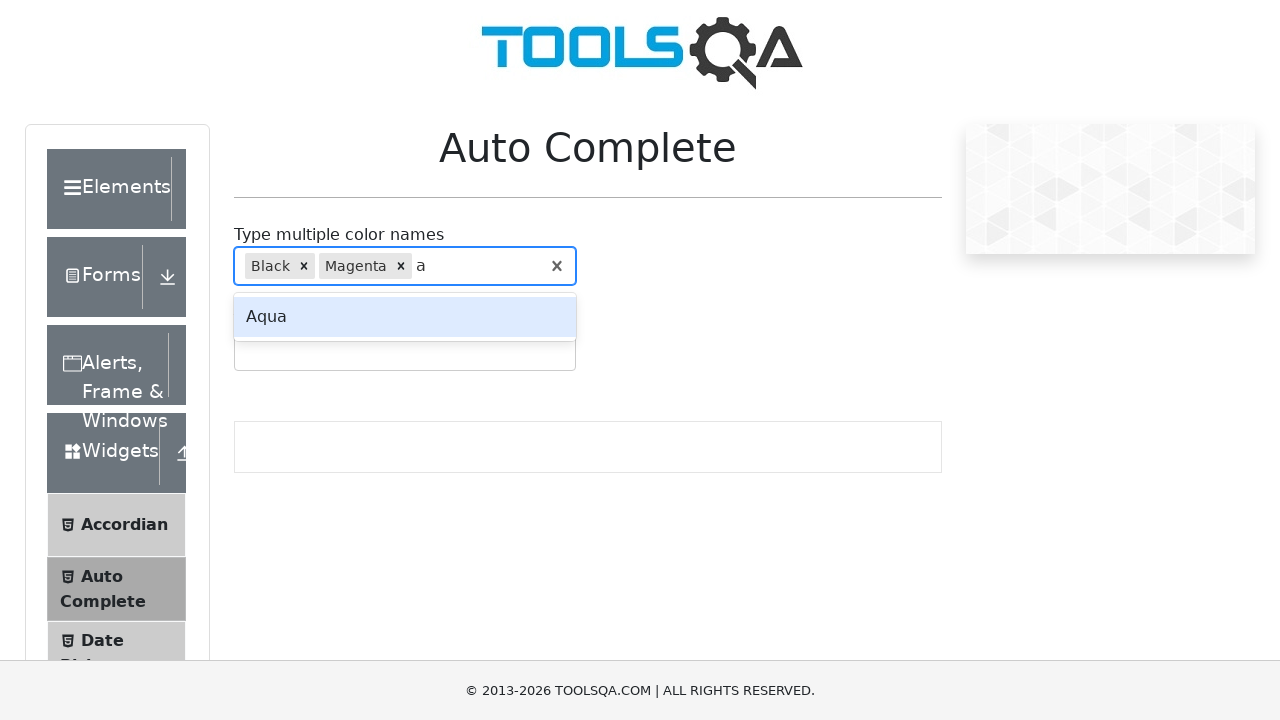

First suggestion appeared (iteration 3/3)
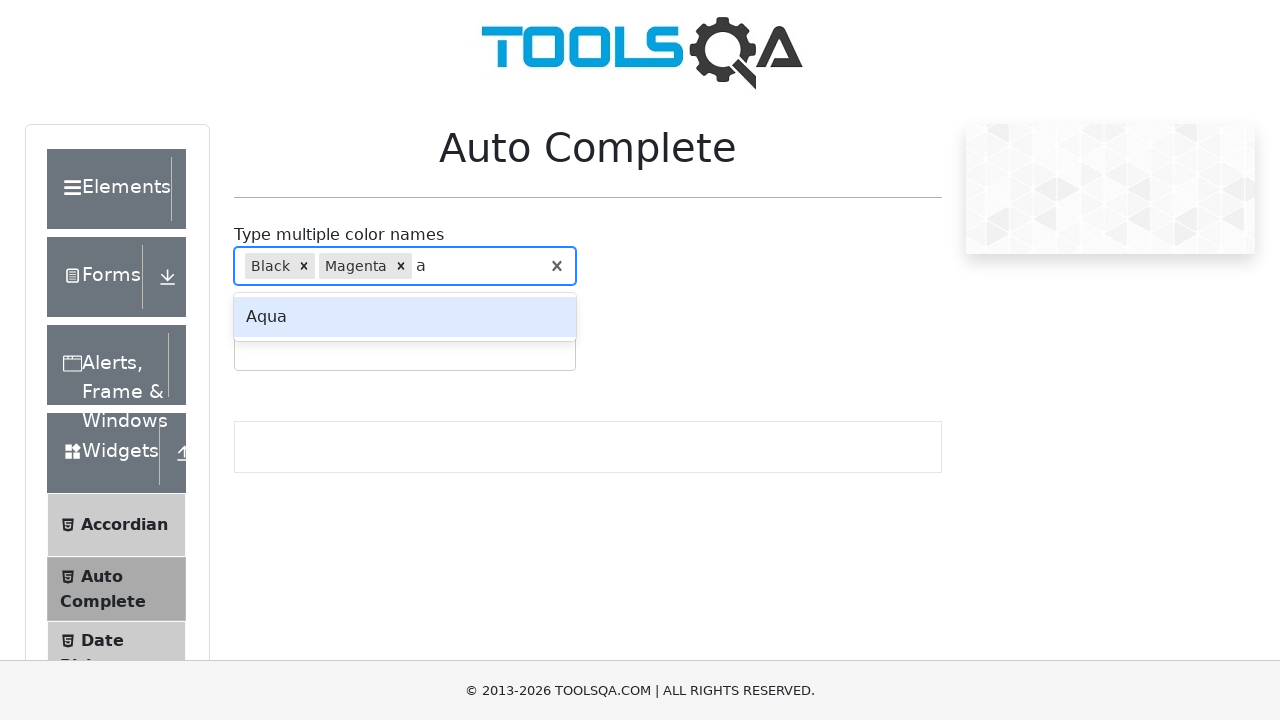

Clicked first suggestion to select color (iteration 3/3) at (405, 317) on xpath=//*[@id="autoCompleteMultipleContainer"]/div[2]/div/div[1]
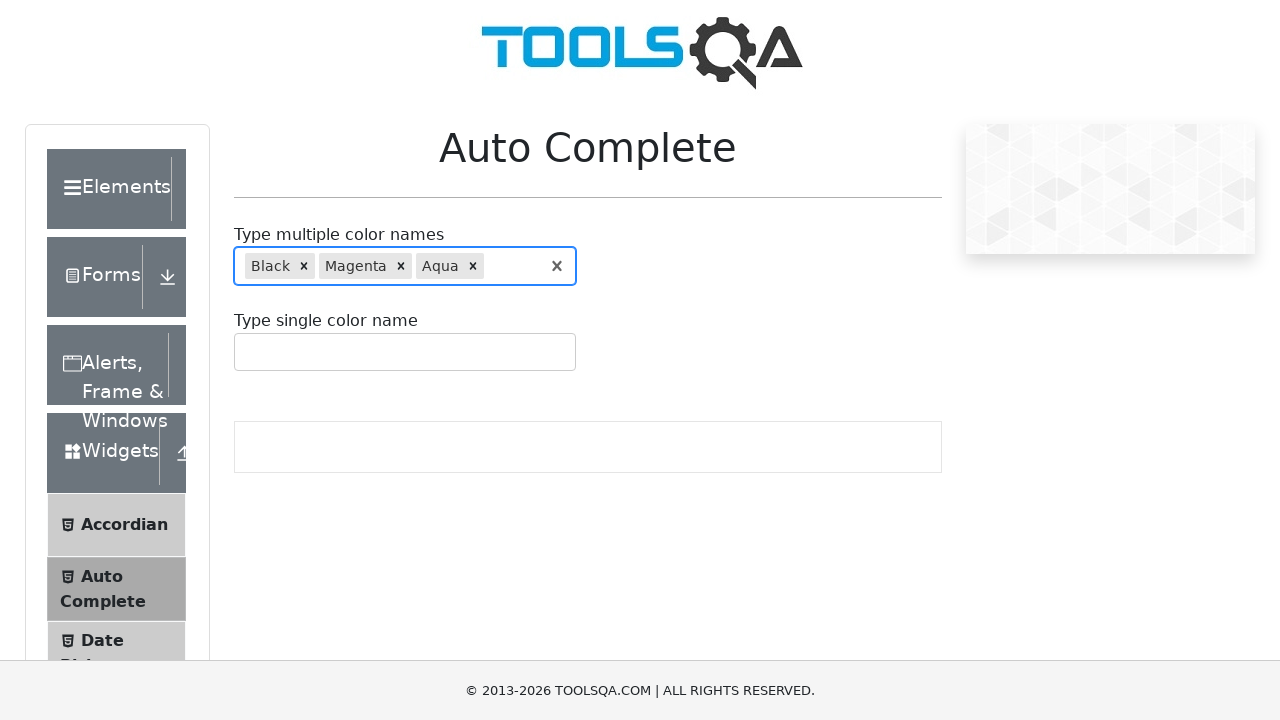

Selected color items are now visible
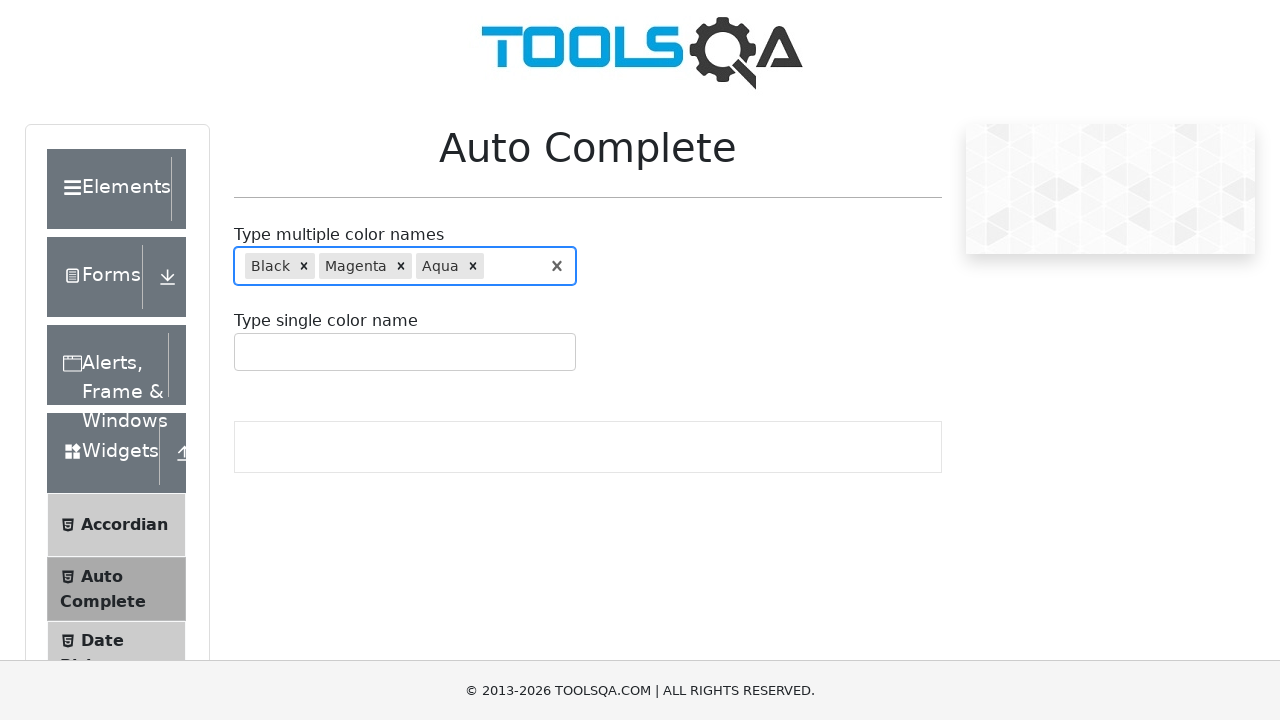

Found 4 selected color items
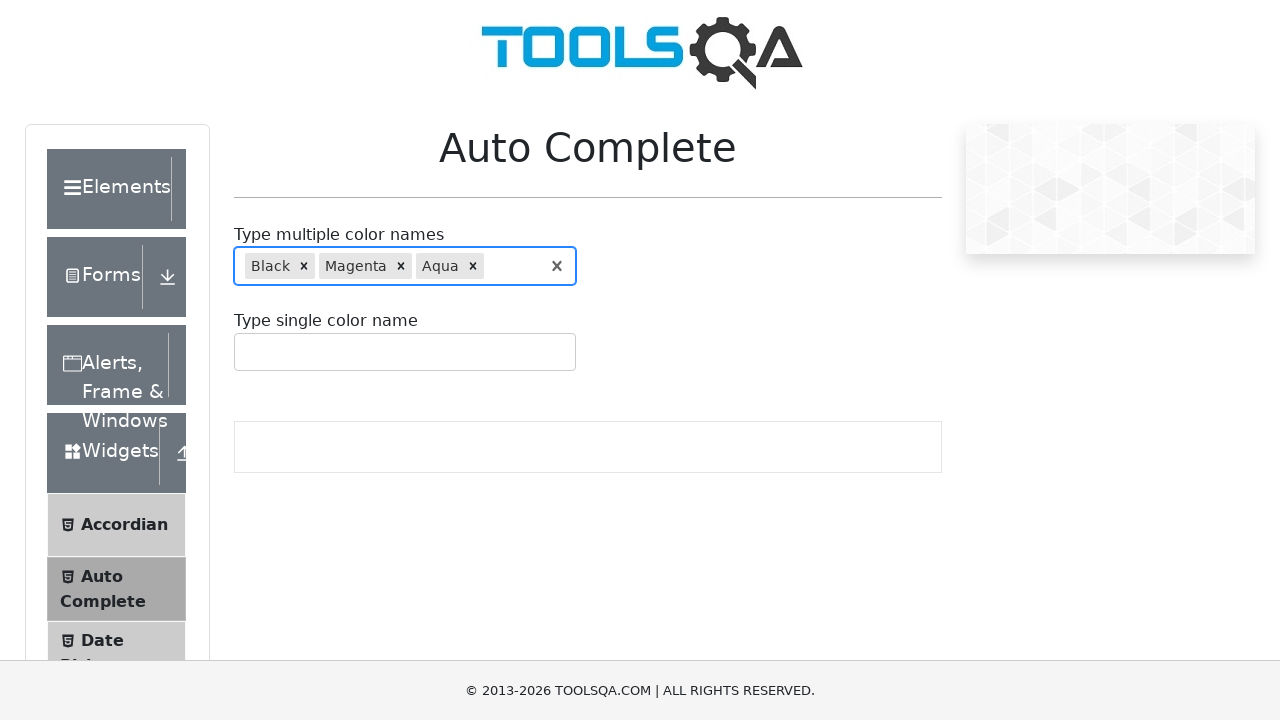

Checked color item 1: 'Black'
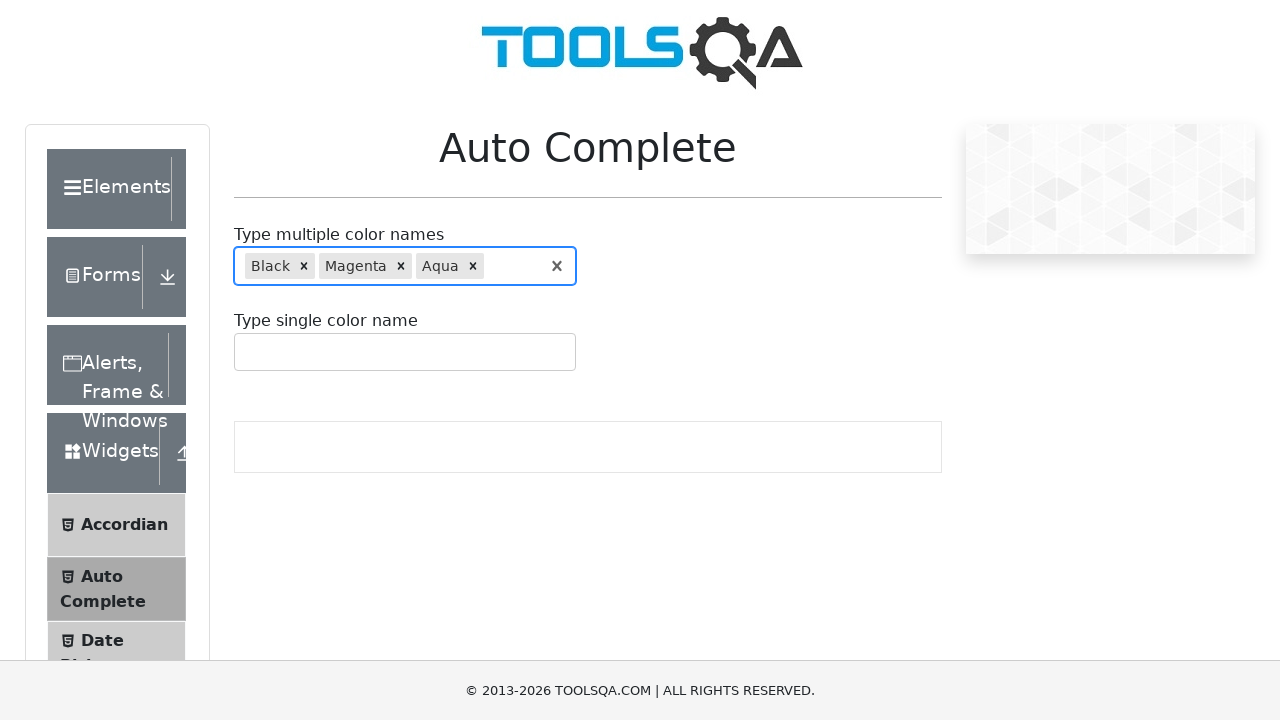

Checked color item 2: 'Magenta'
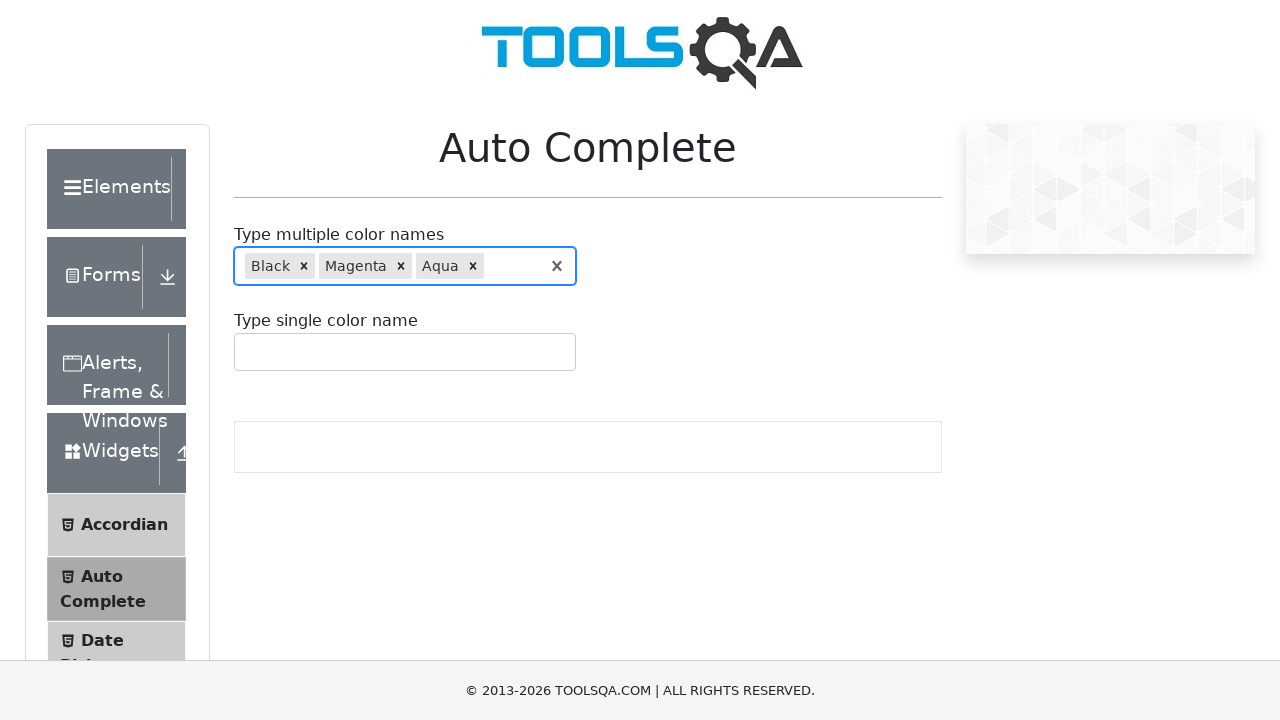

Checked color item 3: 'Aqua'
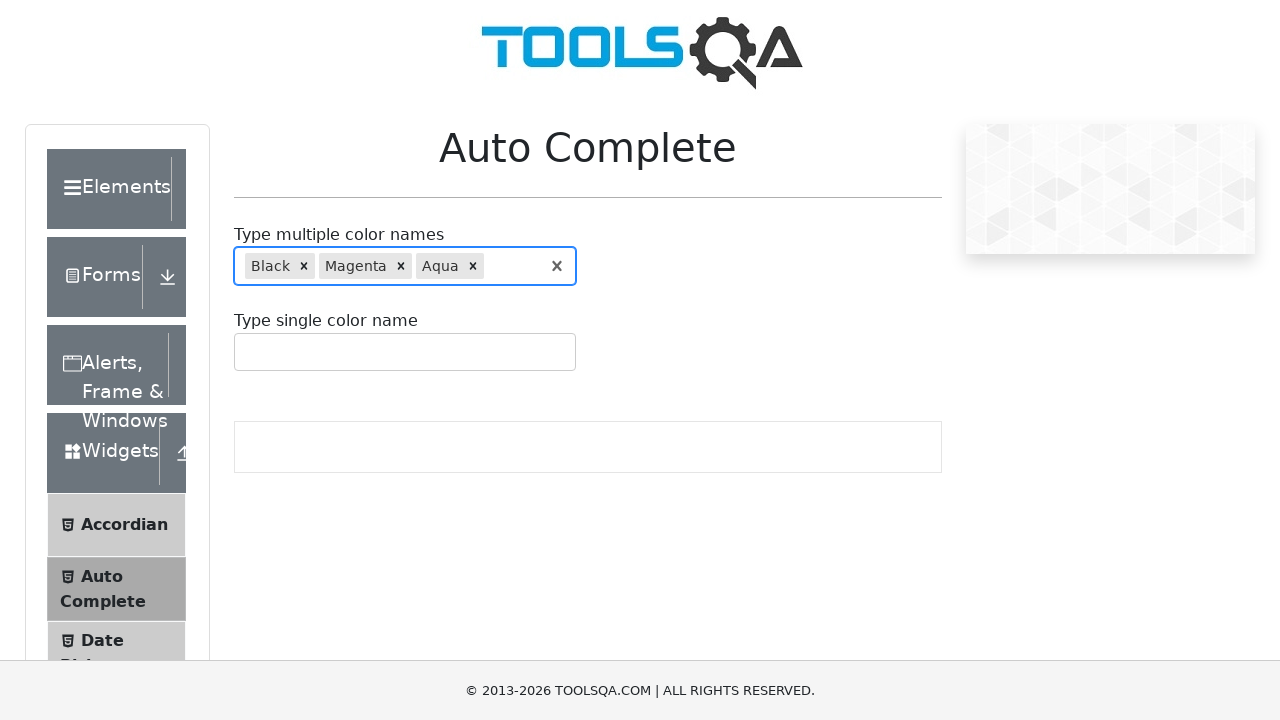

Clicked remove button for 'Aqua' color at (473, 266) on xpath=//*[@id="autoCompleteMultipleContainer"]/div/div[1]/div >> nth=2 >> div:nt
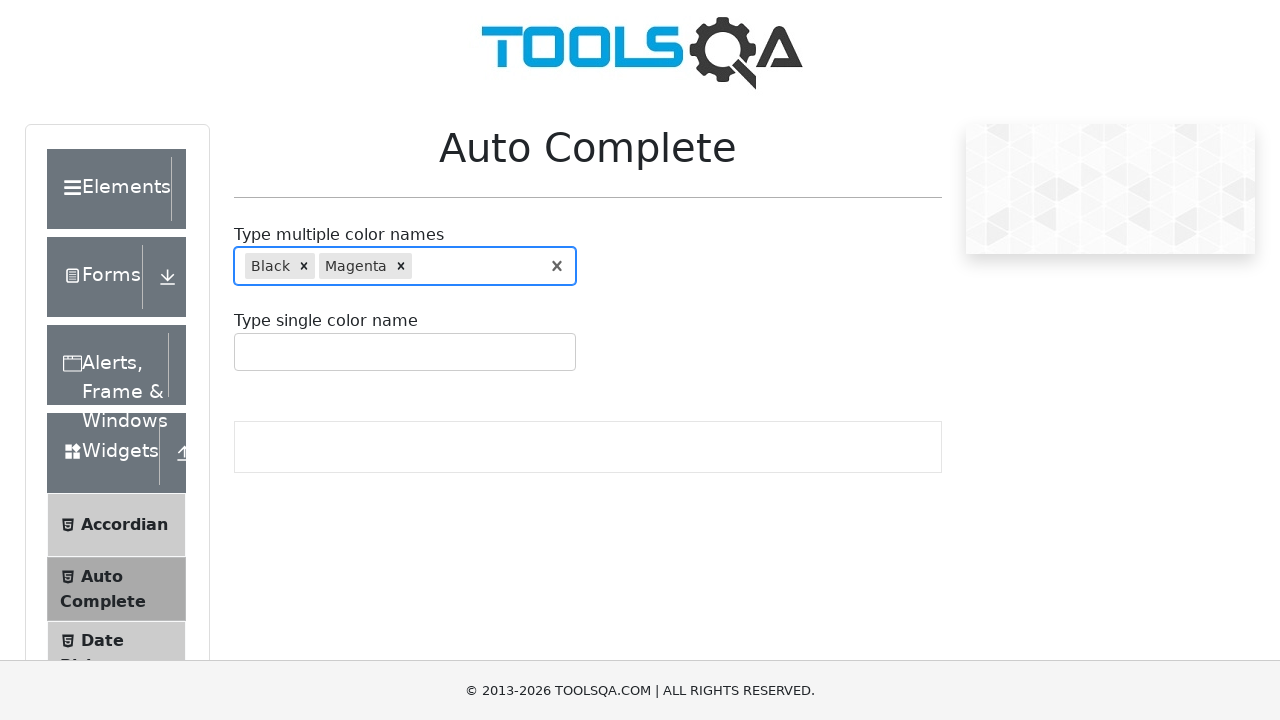

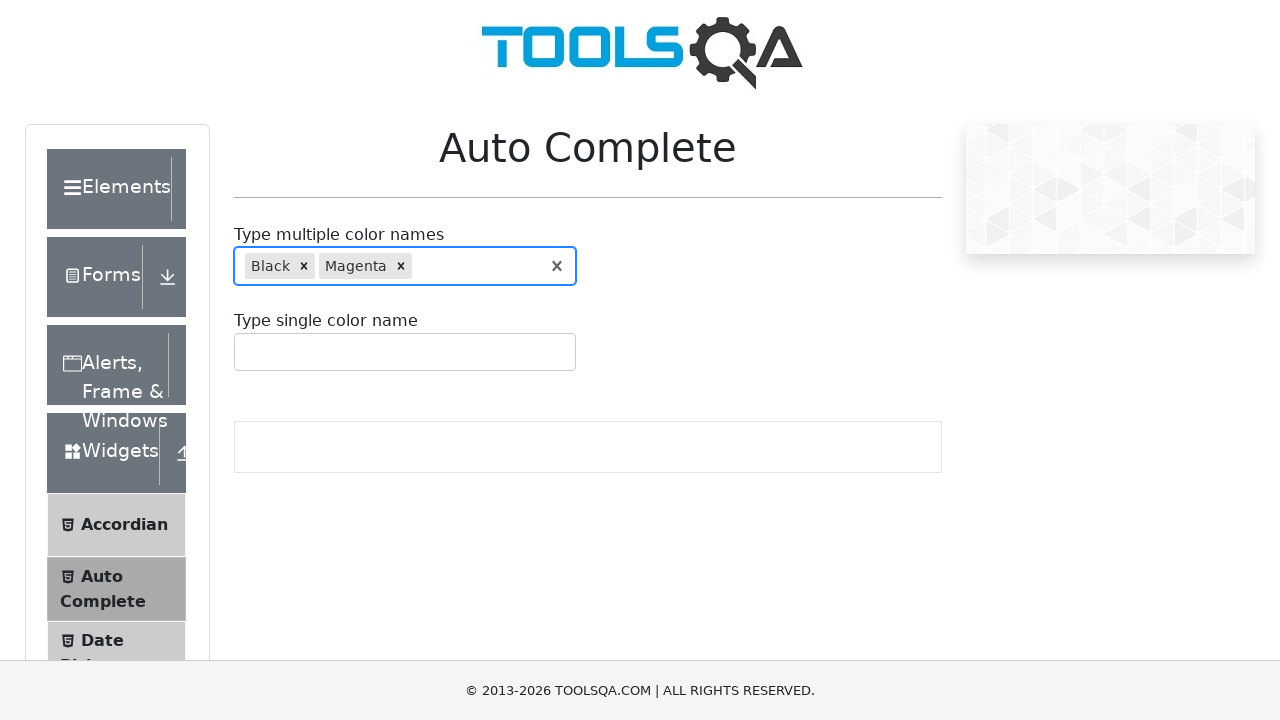